Tests file upload functionality by selecting a file, uploading it, and verifying the success message appears

Starting URL: https://the-internet.herokuapp.com/upload

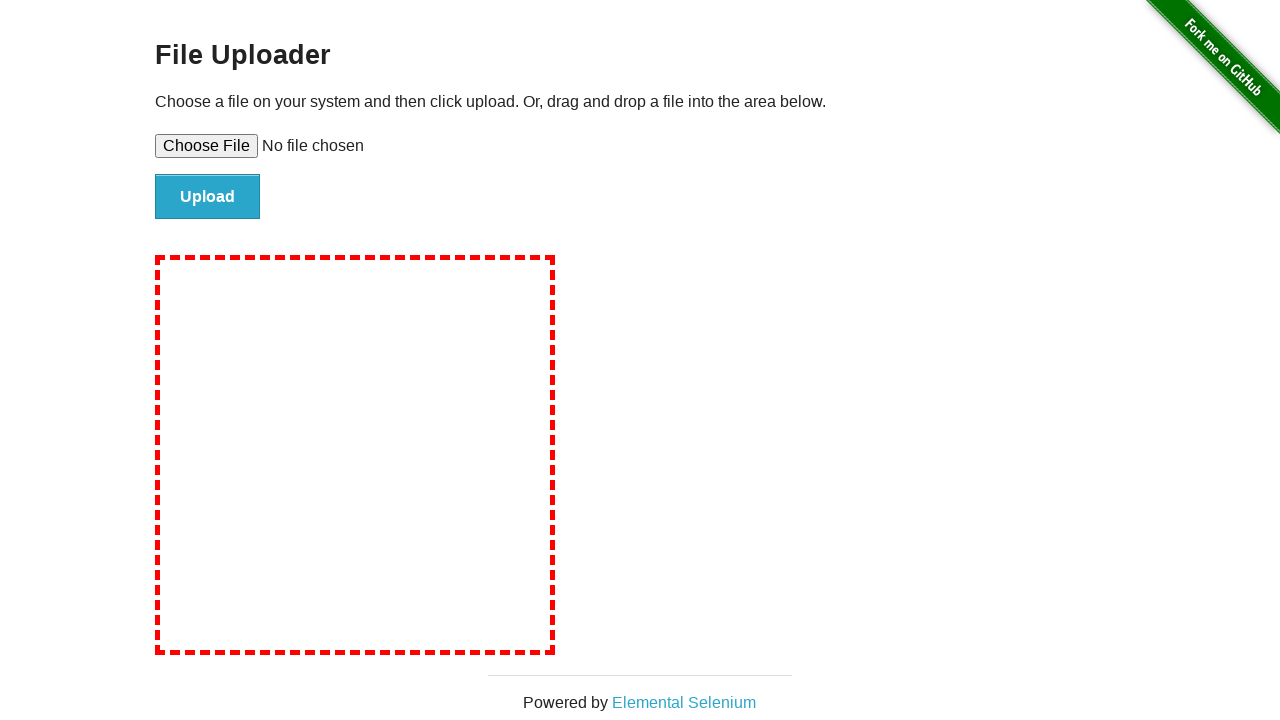

Selected temporary test file for upload
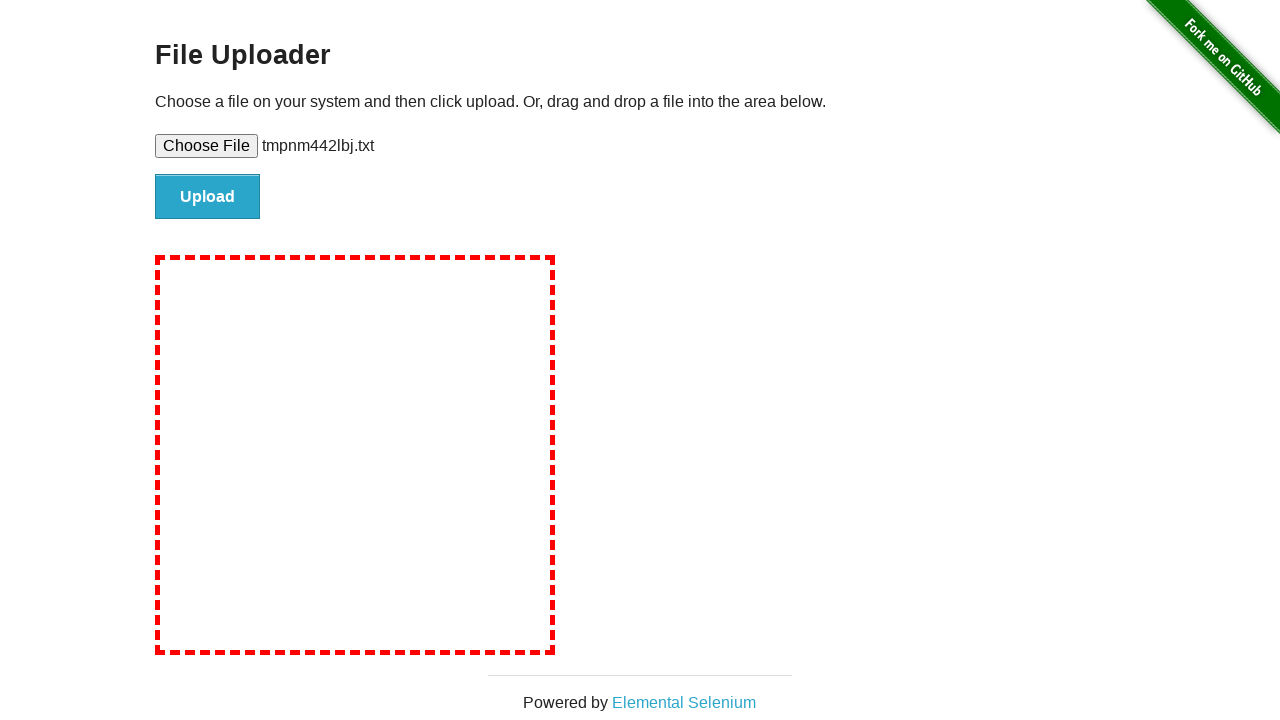

Clicked the upload button at (208, 197) on #file-submit
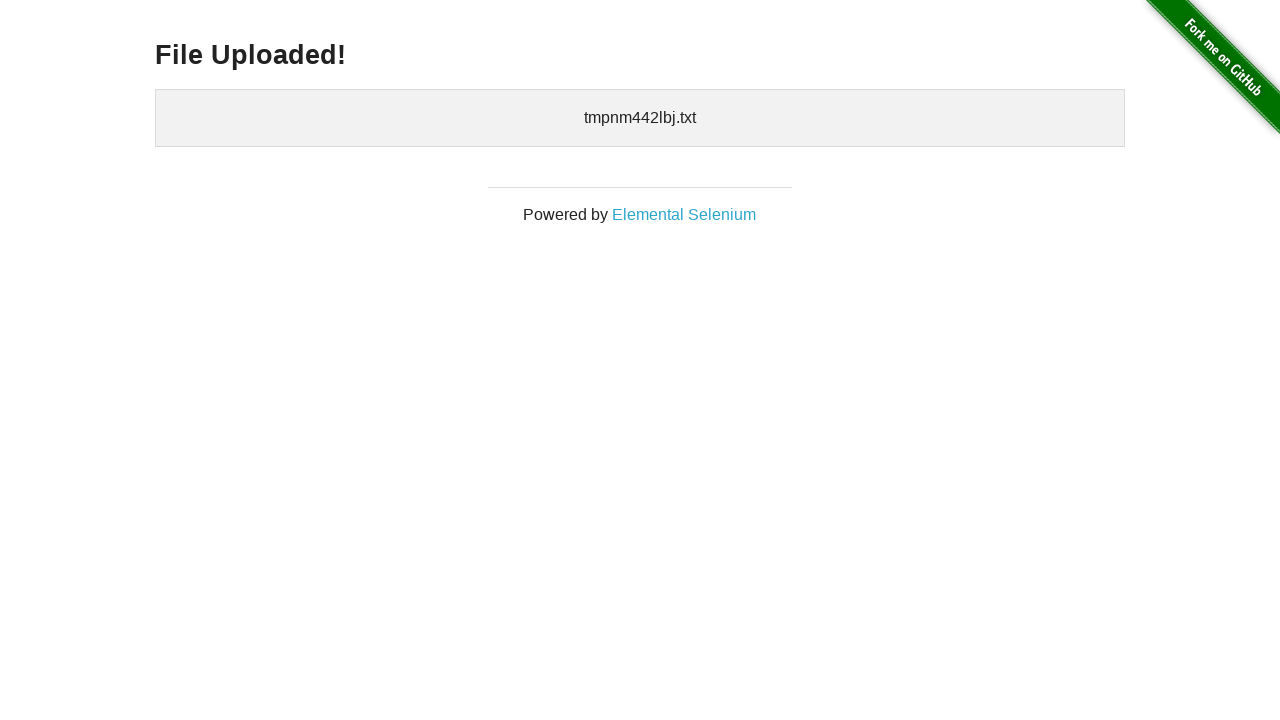

File upload success message appeared
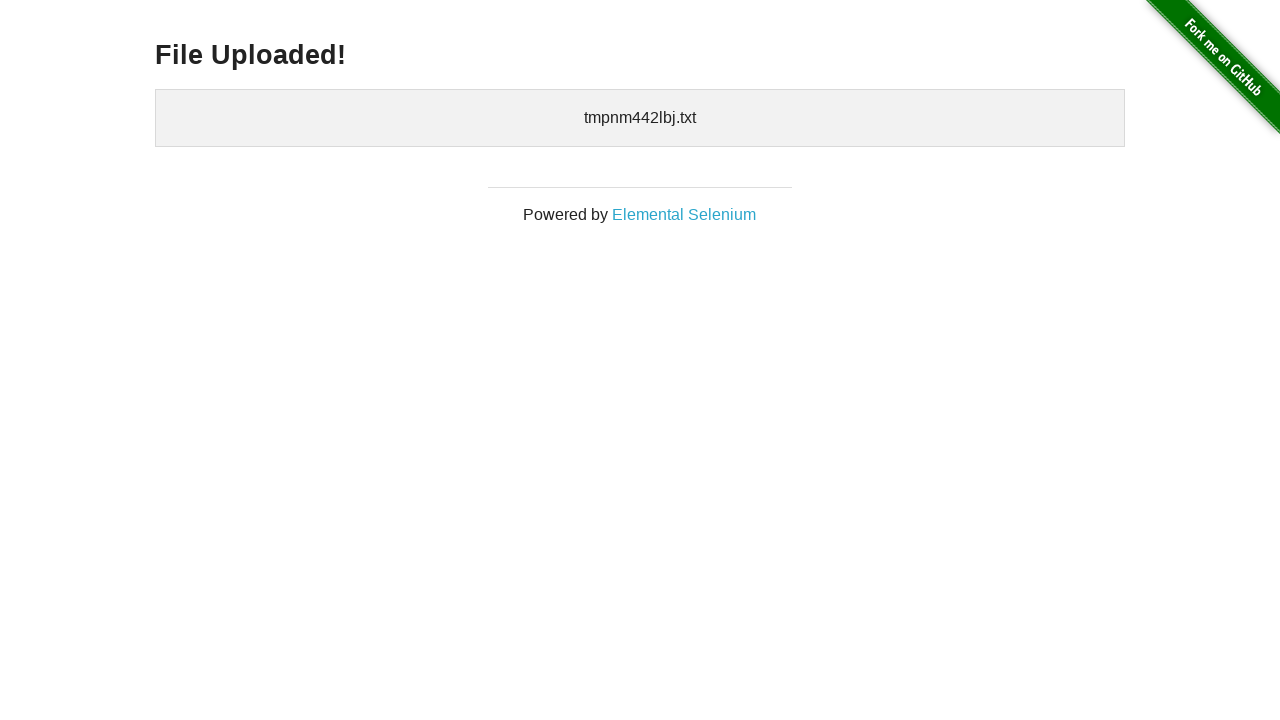

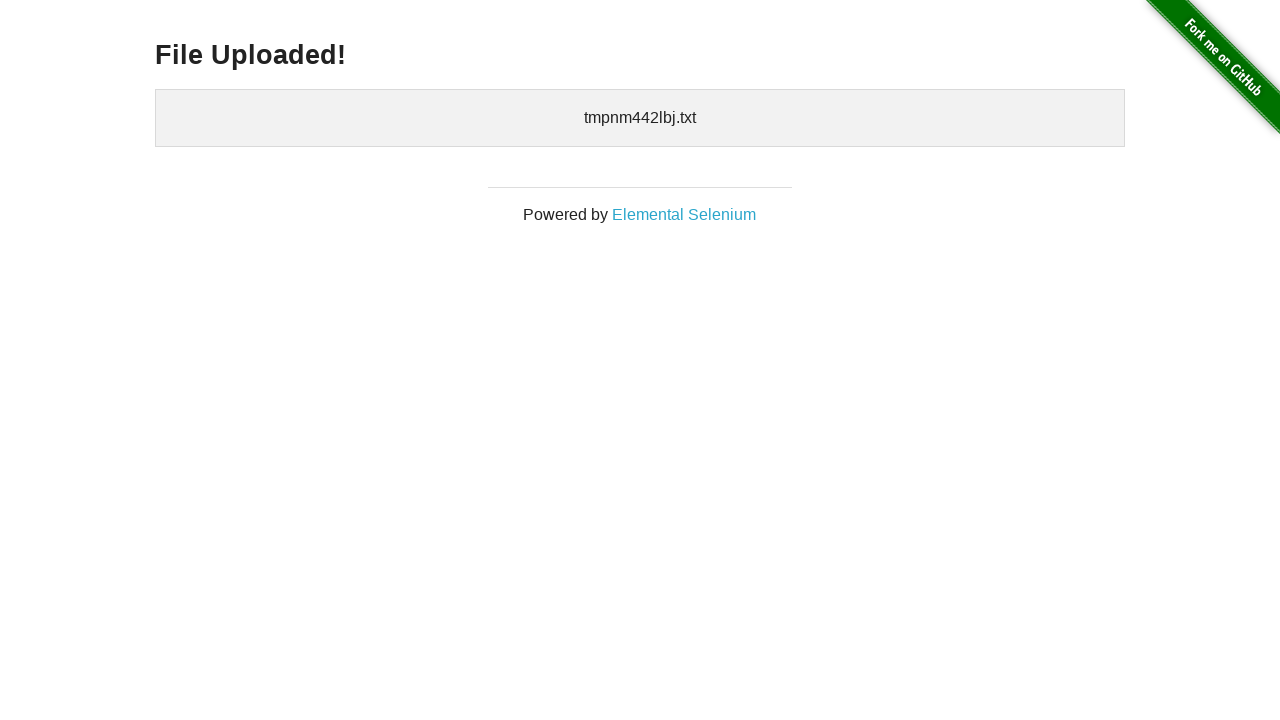